Tests double-click functionality by navigating to the Buttons section and performing a double-click action on a button, then verifying the result message

Starting URL: https://demoqa.com/

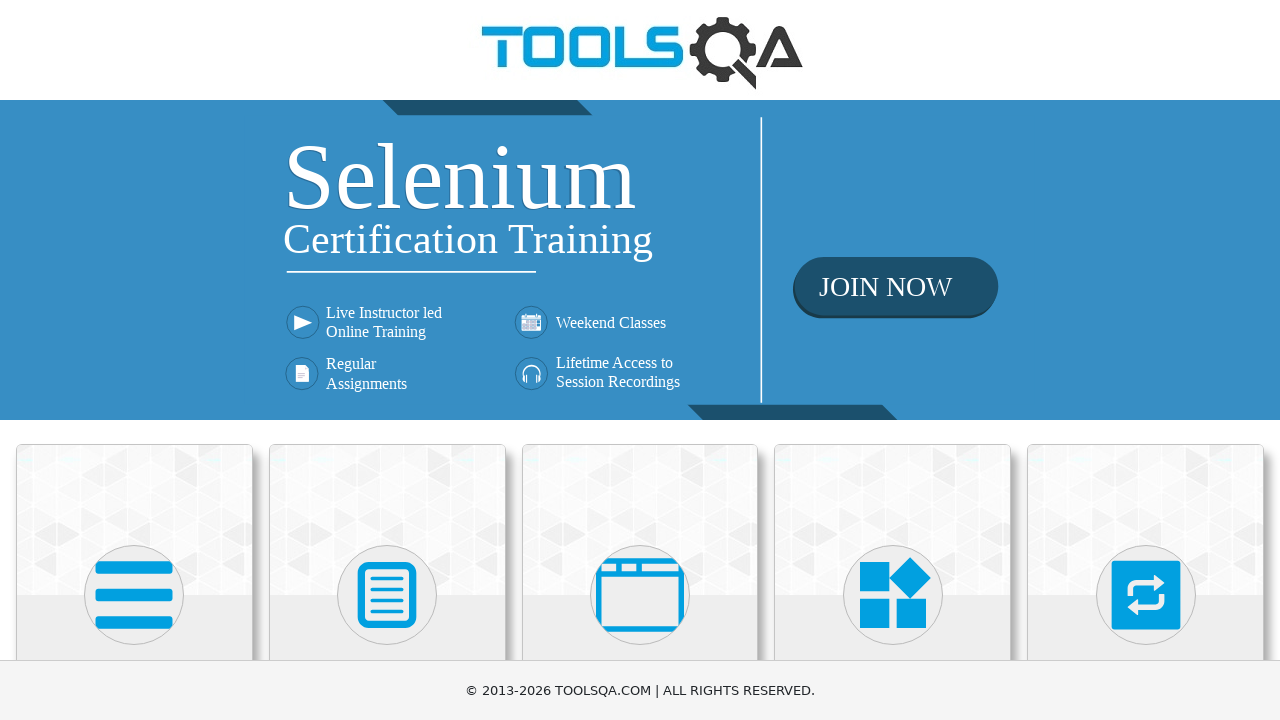

Clicked on Elements card at (134, 360) on xpath=//h5[text()='Elements']
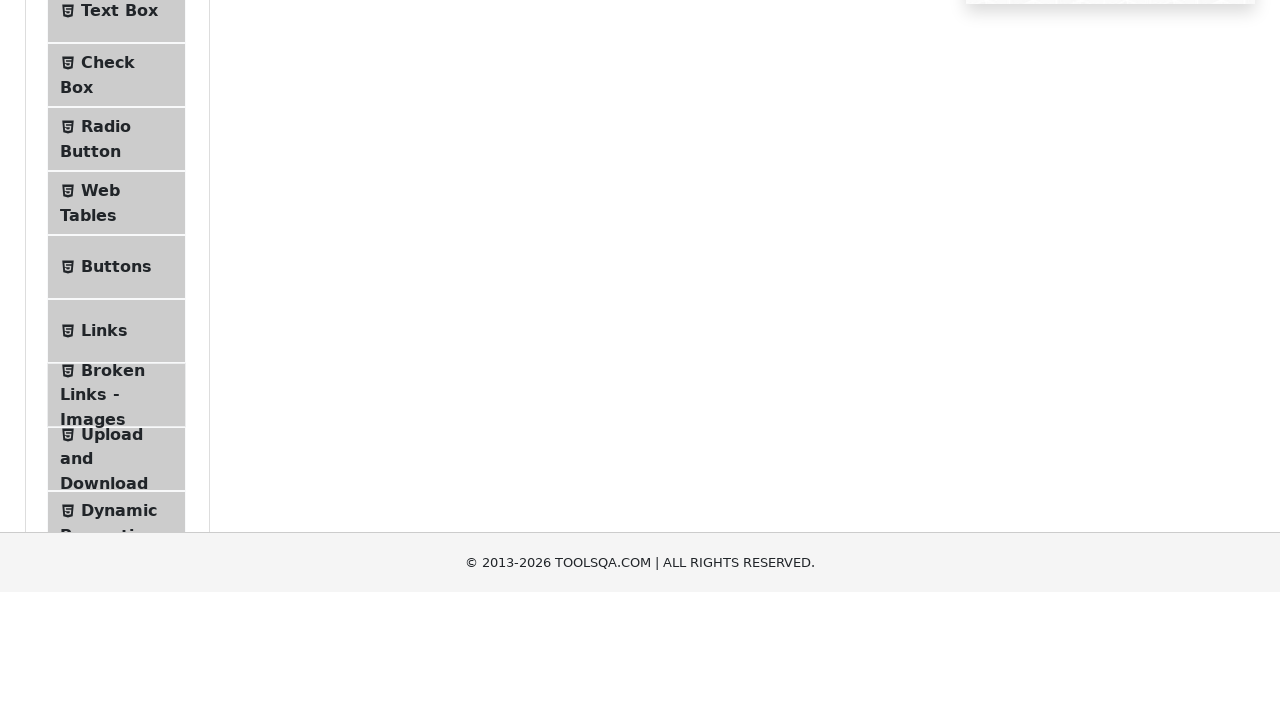

Clicked on Buttons menu item at (116, 517) on xpath=//span[text() = 'Buttons']
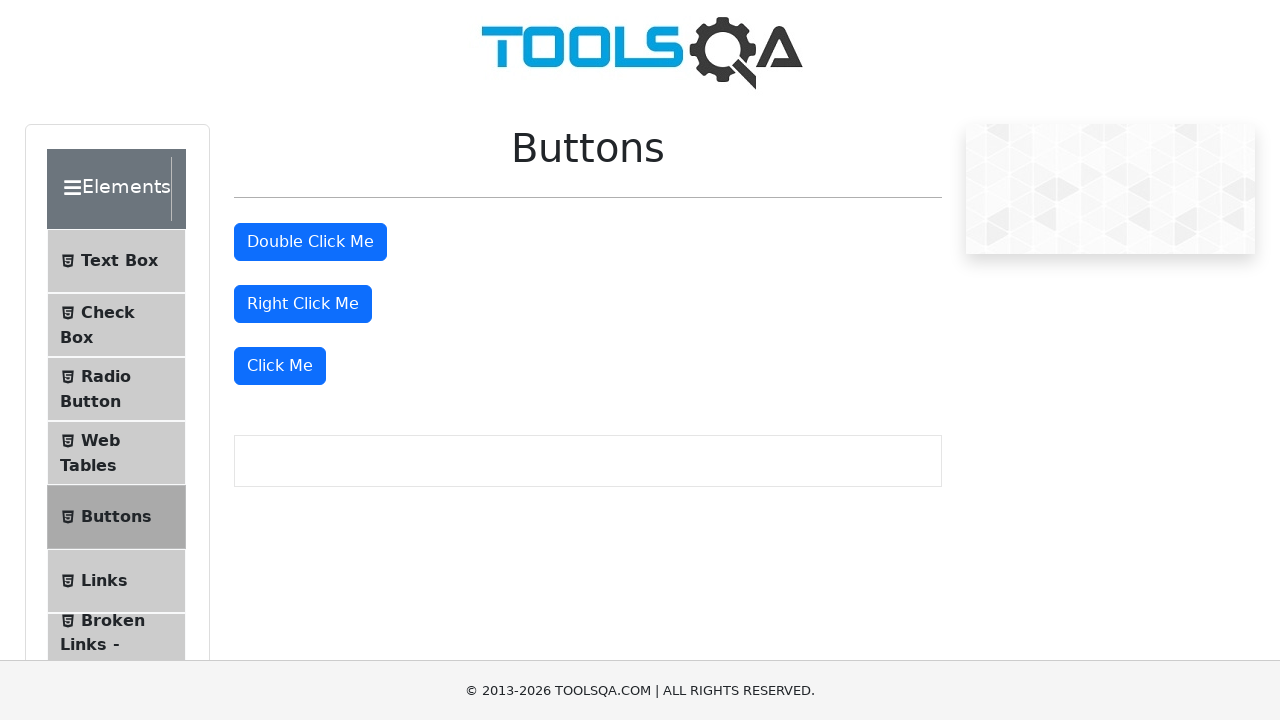

Double-clicked the double click button at (310, 242) on #doubleClickBtn
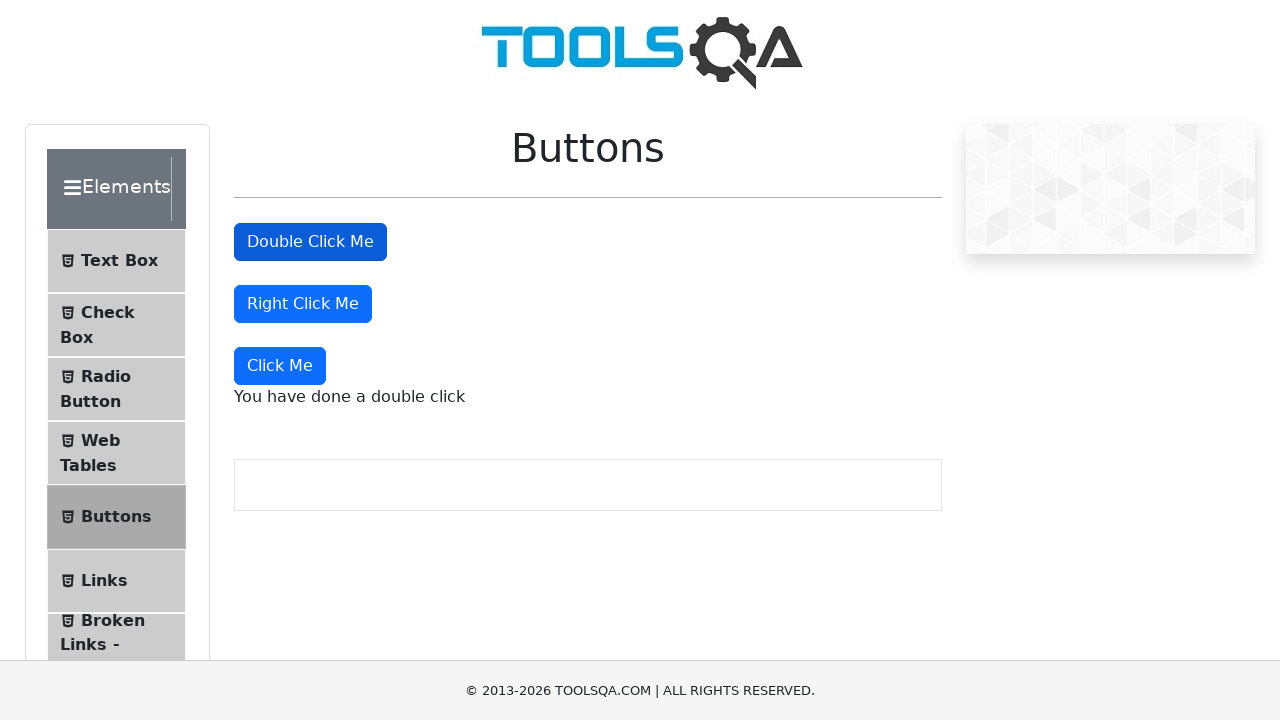

Double-click result message appeared
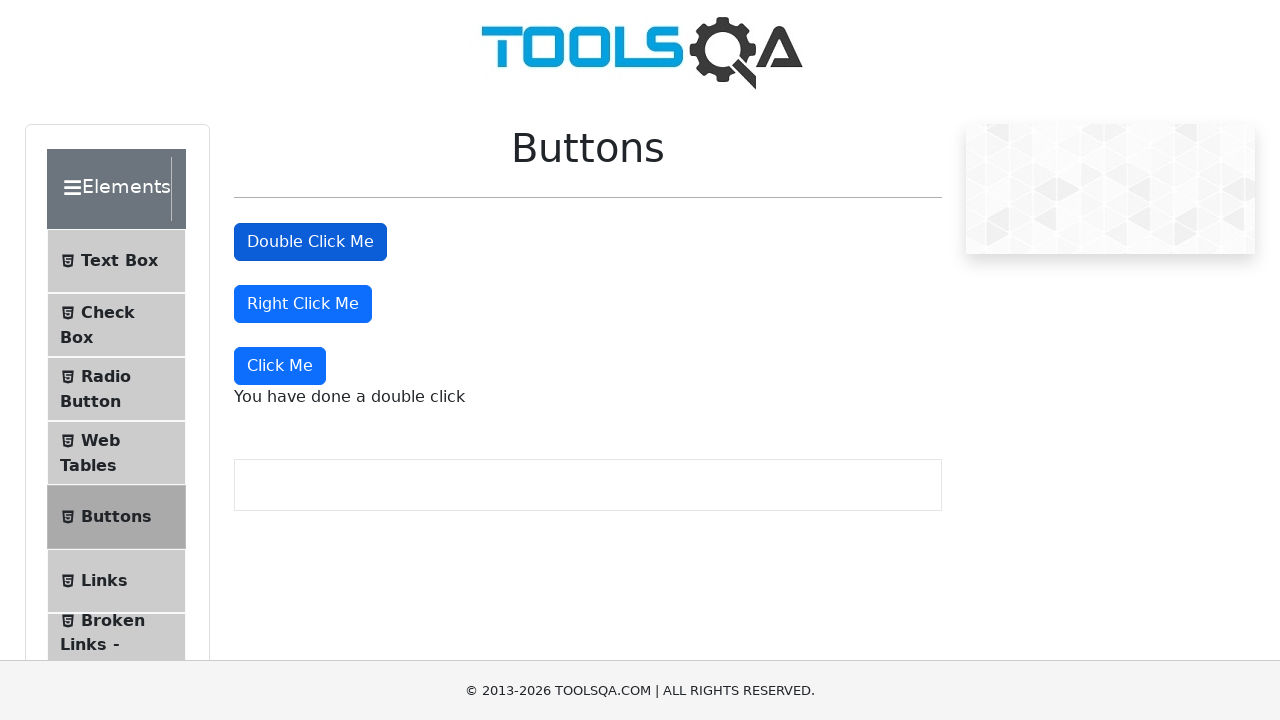

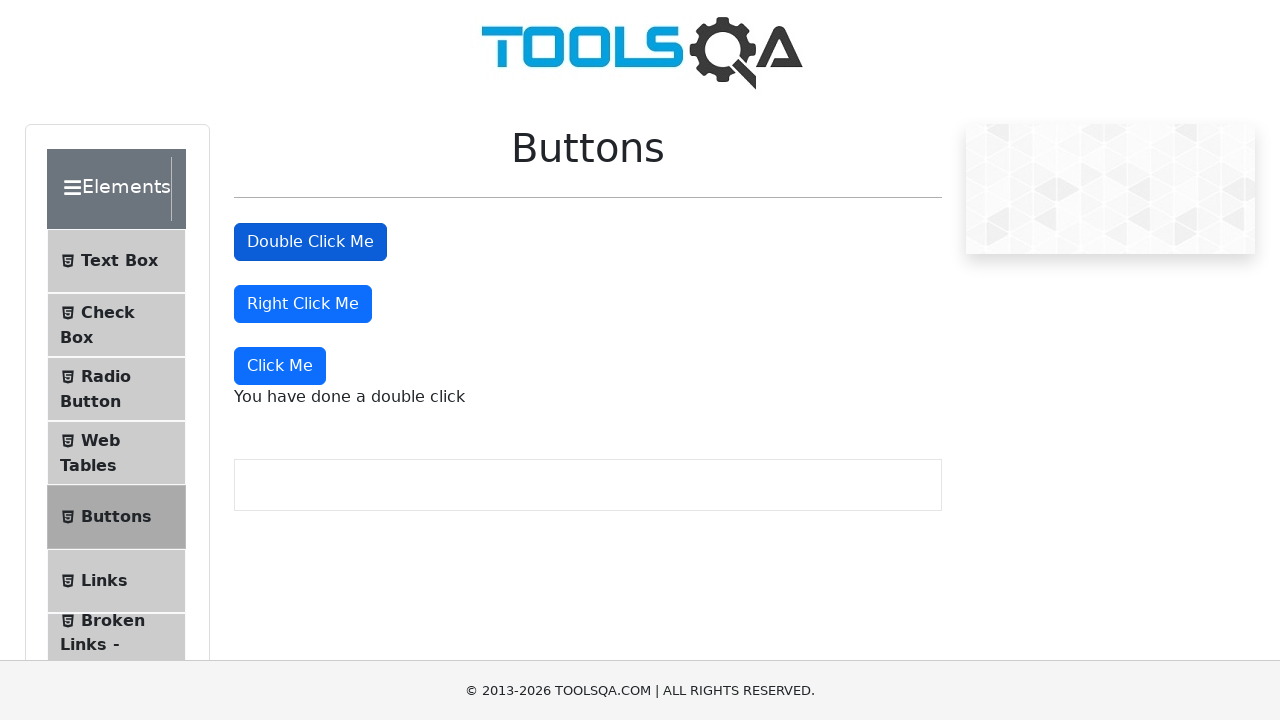